Tests that clicking the Rooms button and then clicking on the Standard Suite link navigates to the correct room details page

Starting URL: https://ancabota09.wixsite.com/intern

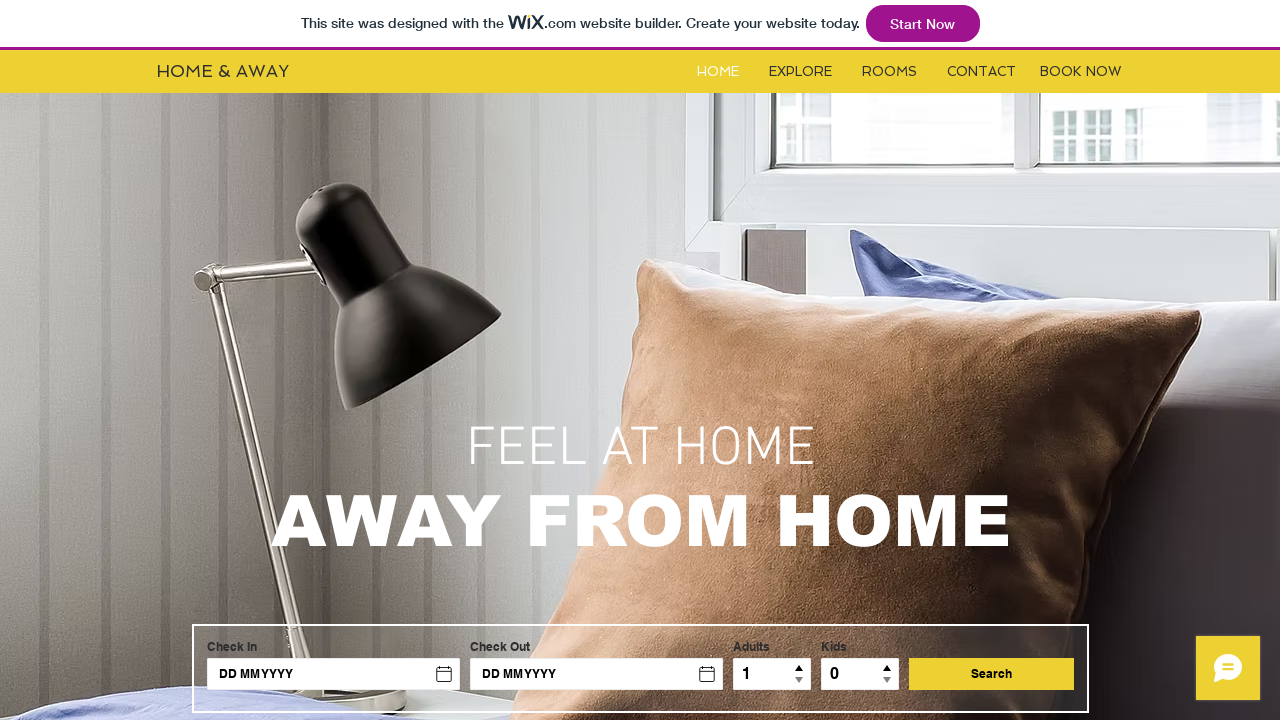

Clicked on Rooms button at (890, 72) on #i6kl732v2label
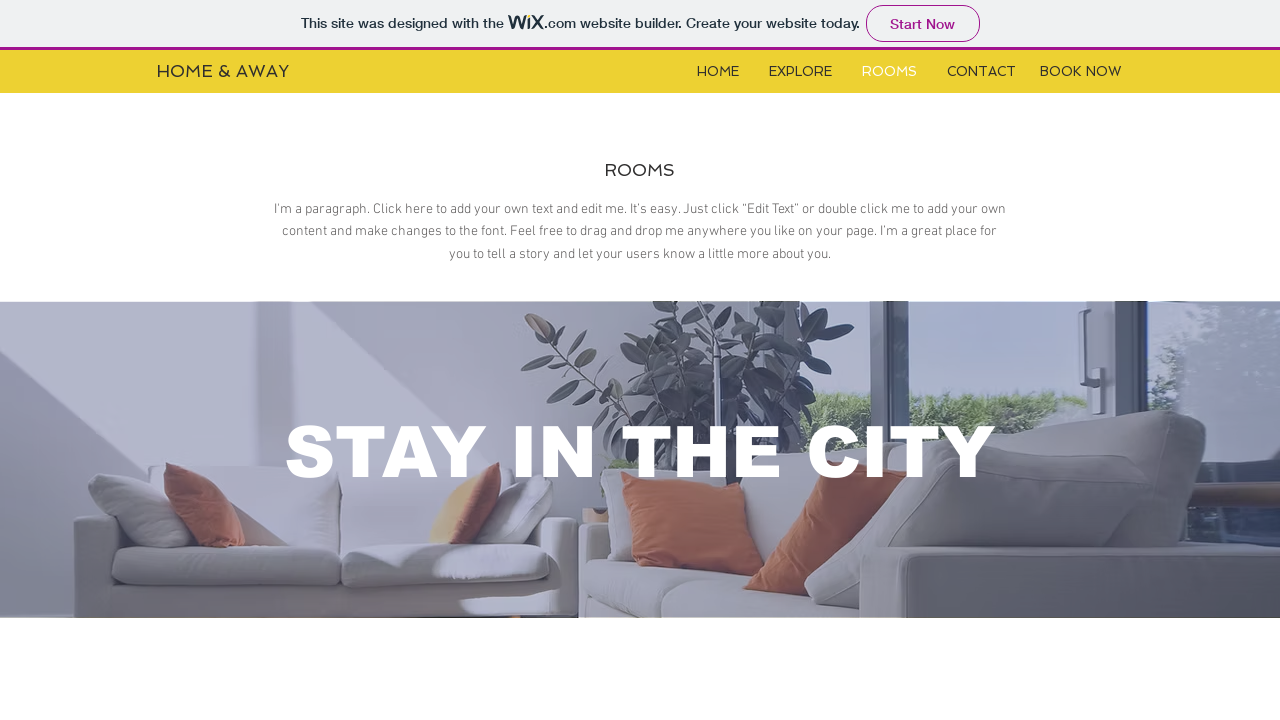

Waited for iframe containing room content to load
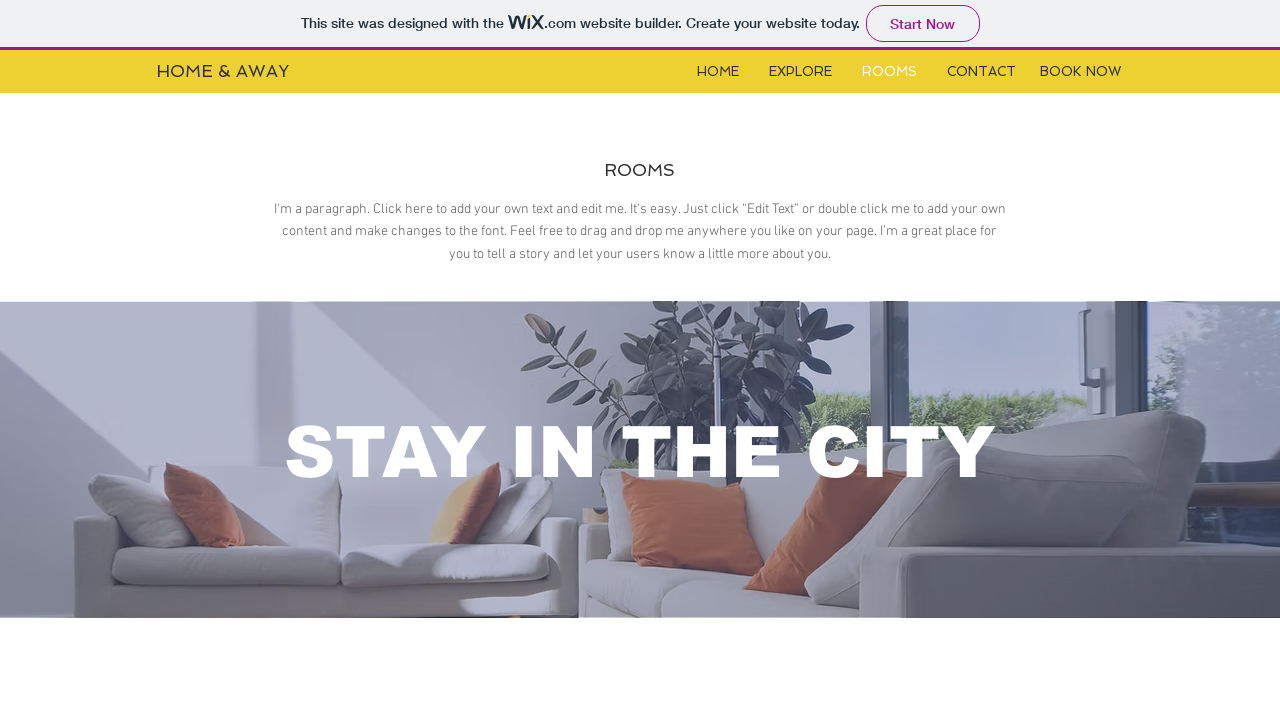

Switched to iframe content frame
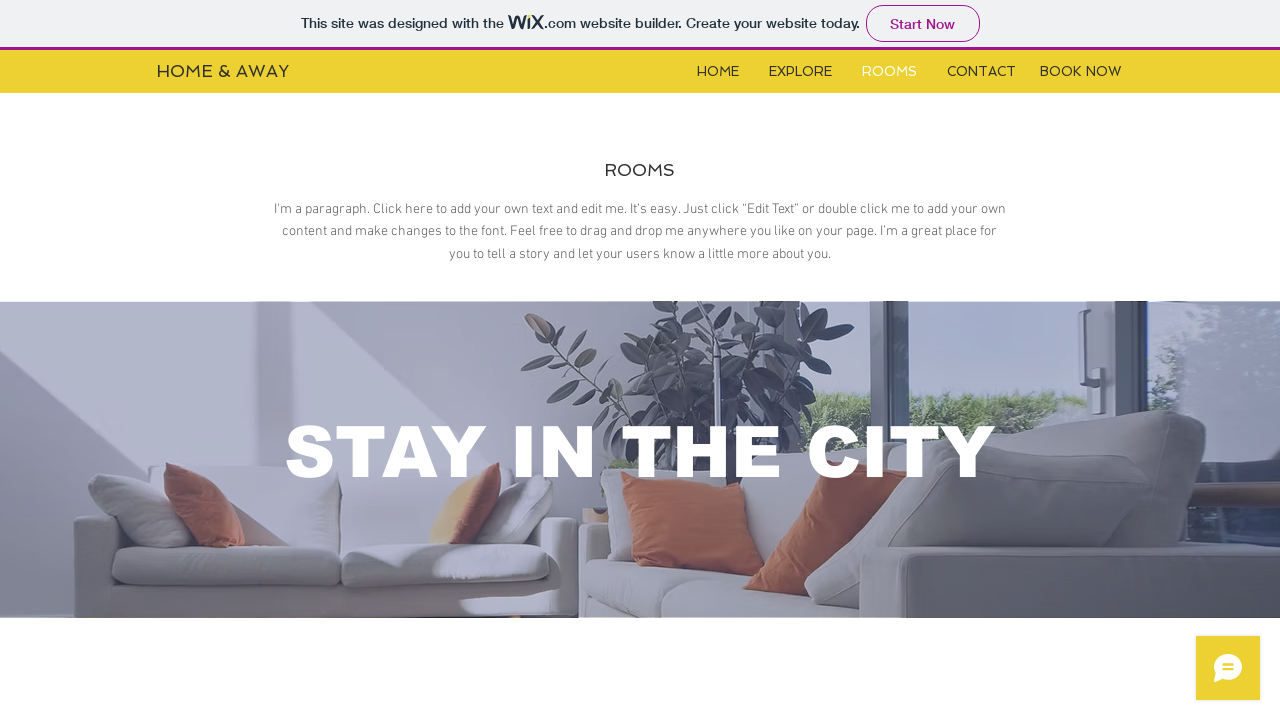

Waited for Standard Suite link to appear in iframe
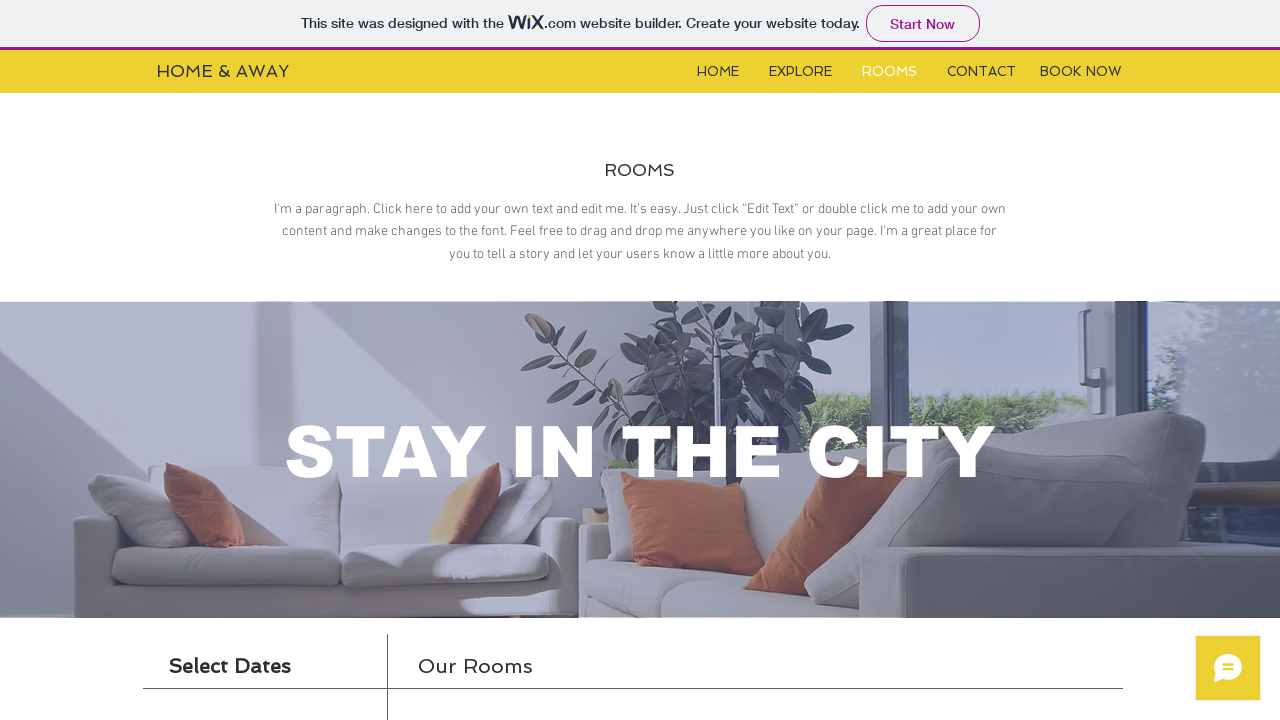

Clicked on Standard Suite link
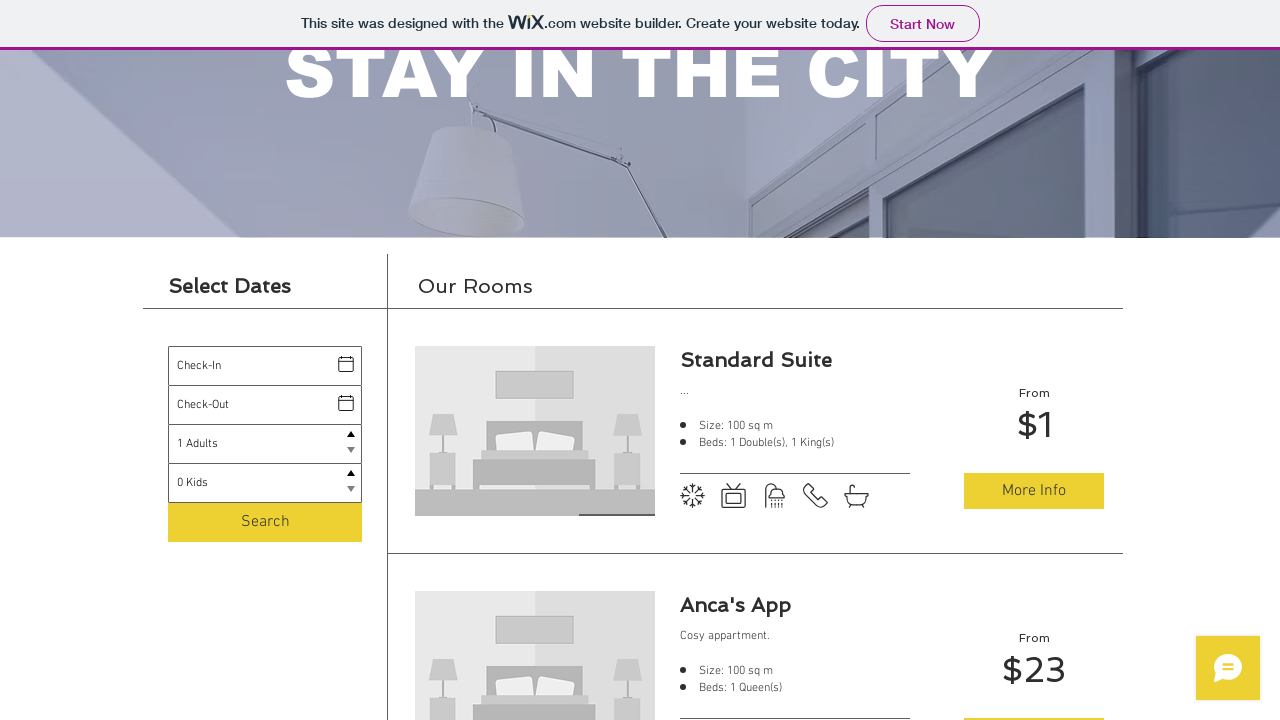

Navigated to Standard Suite room details page
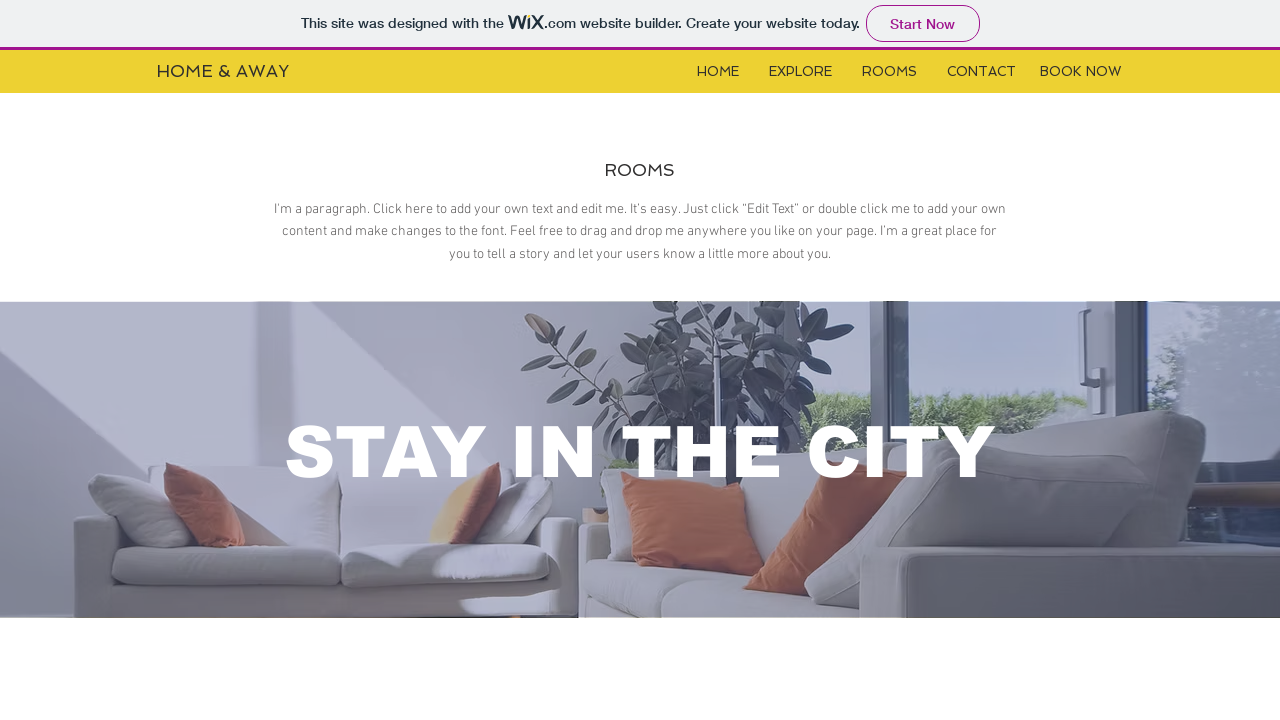

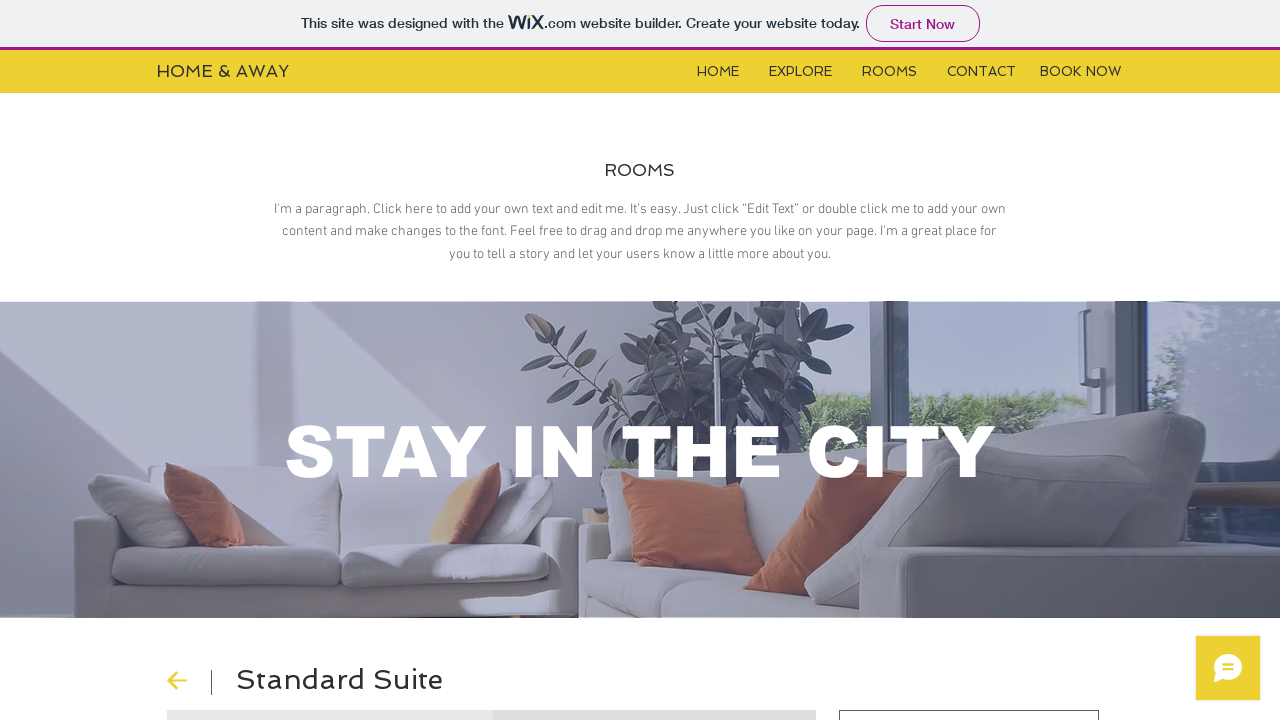